Navigates to Kinepolis cinema website and waits for movie content to load on the page

Starting URL: https://kinepolis.es/?main_section=ya+a+la+venta

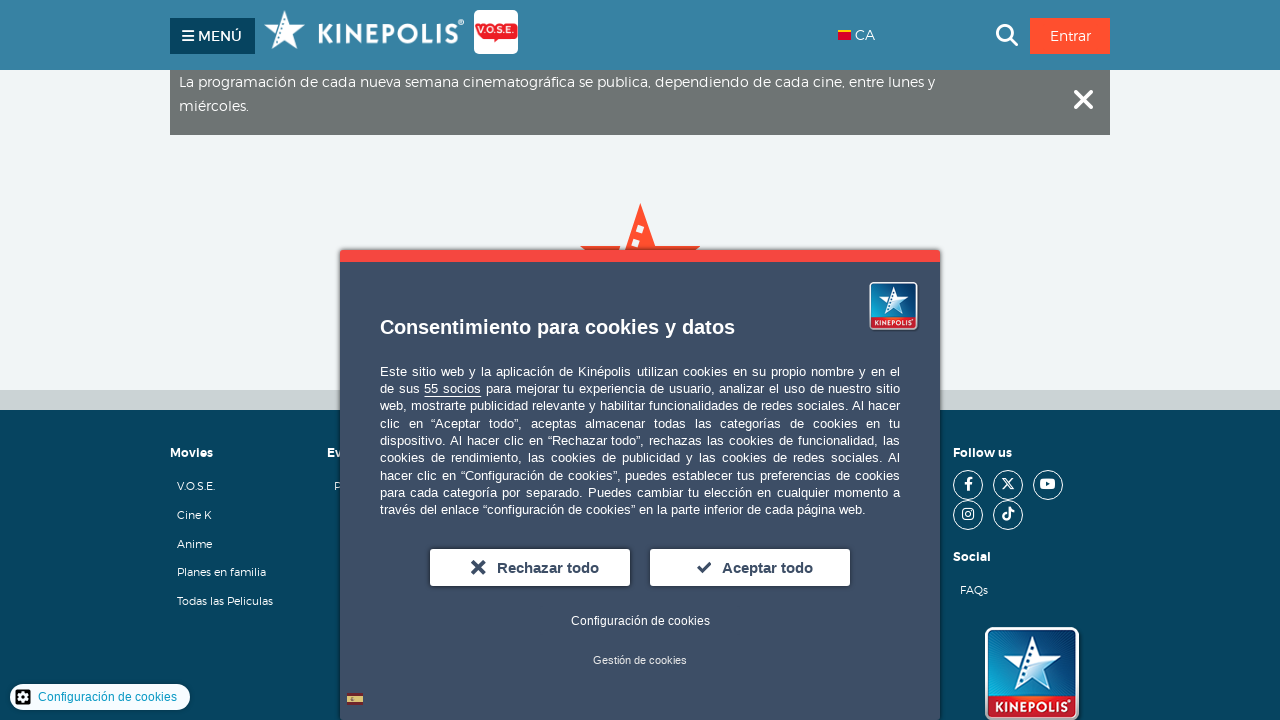

Waited 3 seconds for initial page content
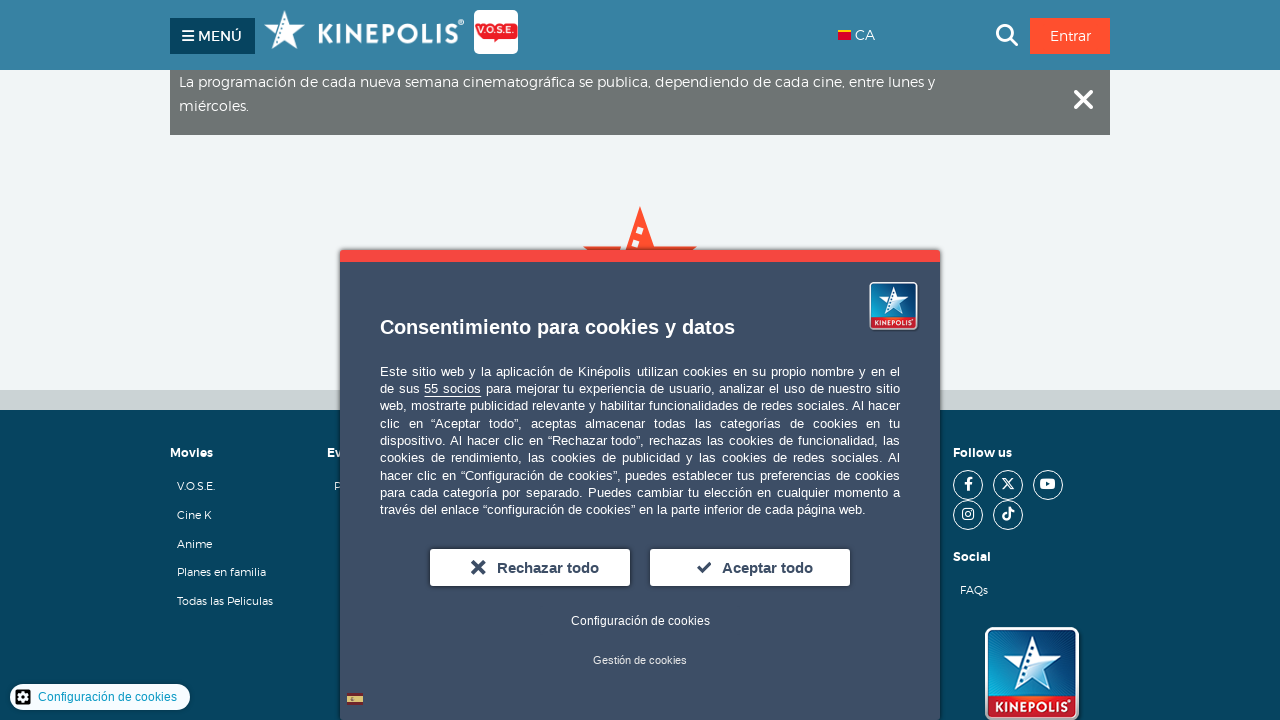

Movie content elements loaded (images, articles, links, or movie cards)
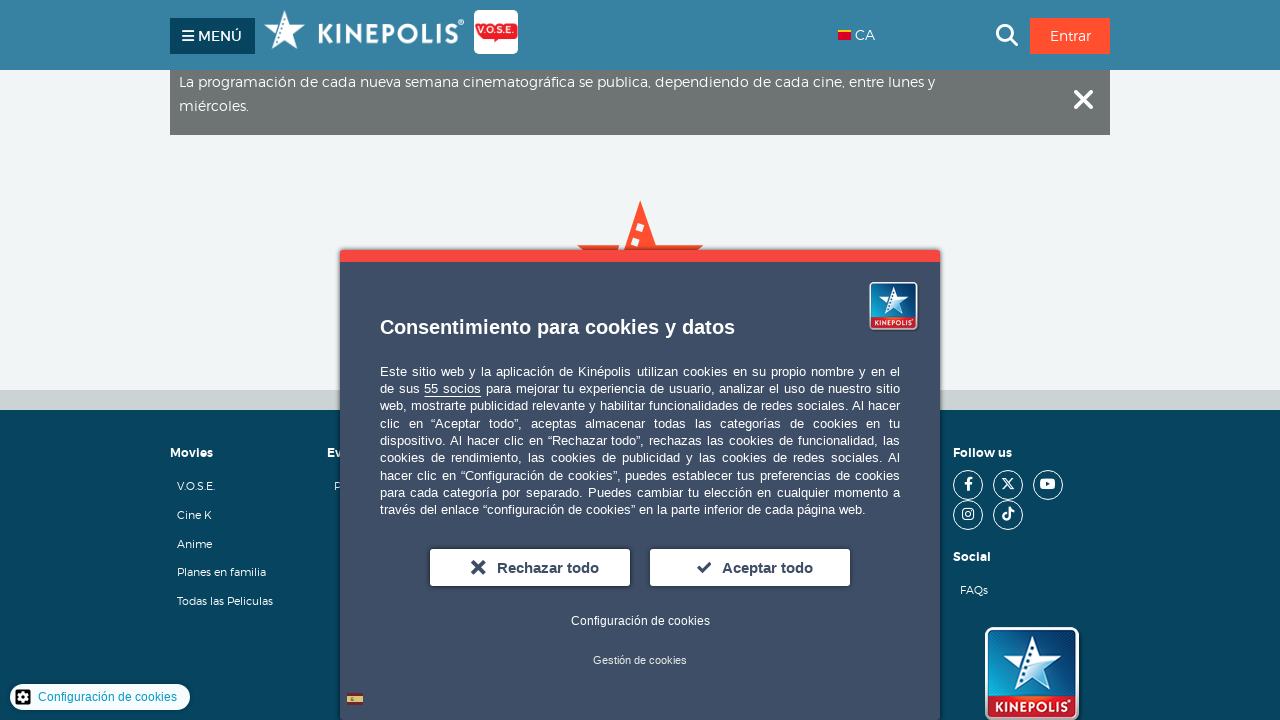

Waited additional 1.5 seconds for page stabilization
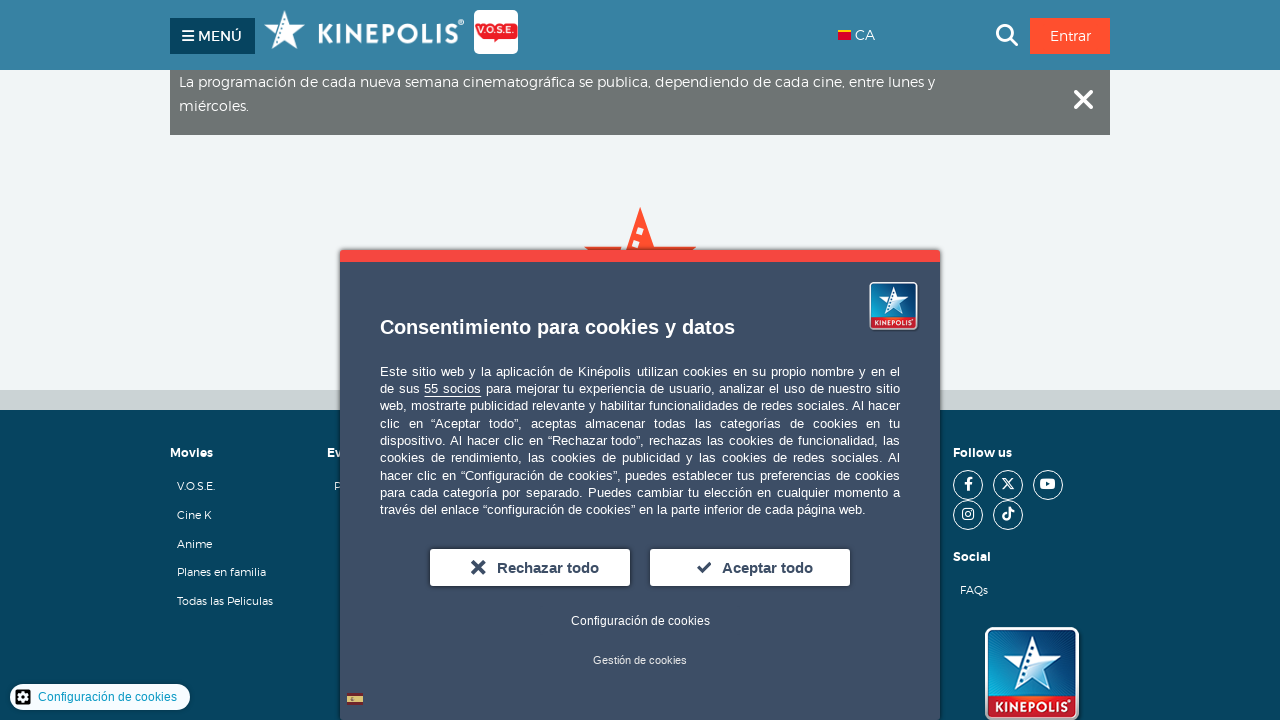

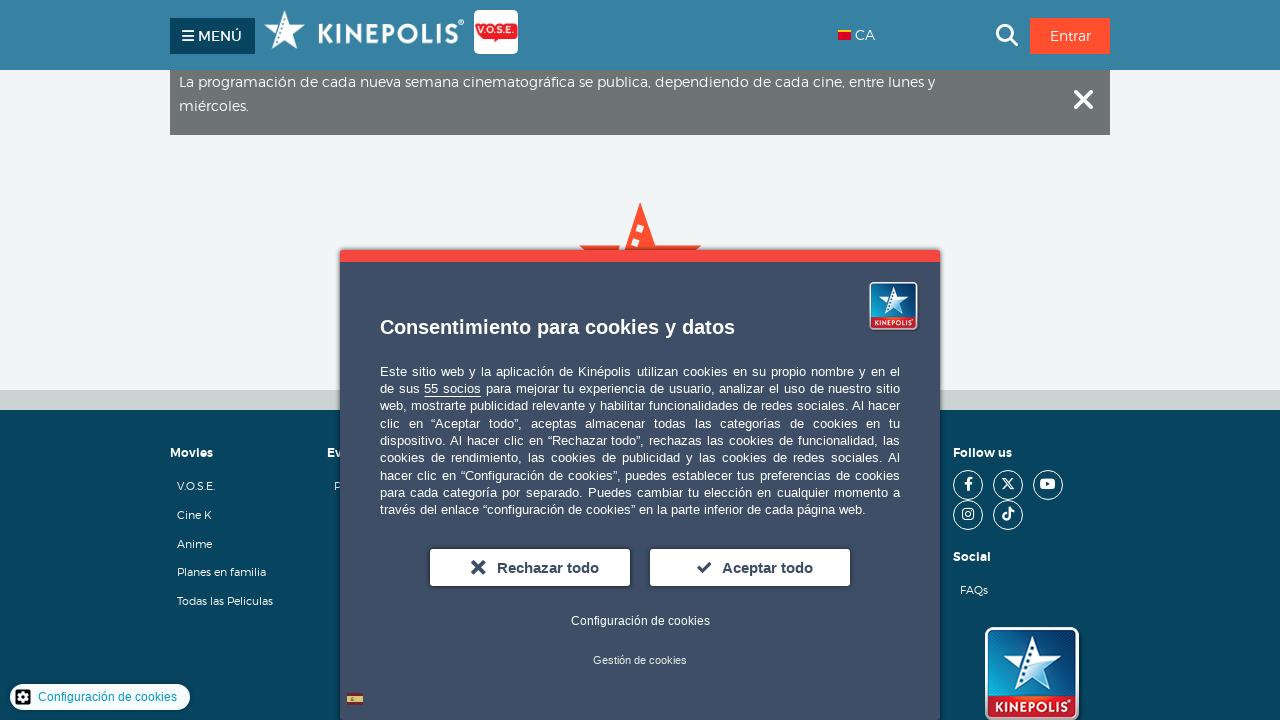